Tests navigation on Telerik website by clicking on a navigation element and then navigating back to the previous page

Starting URL: https://www.telerik.com/support/demos

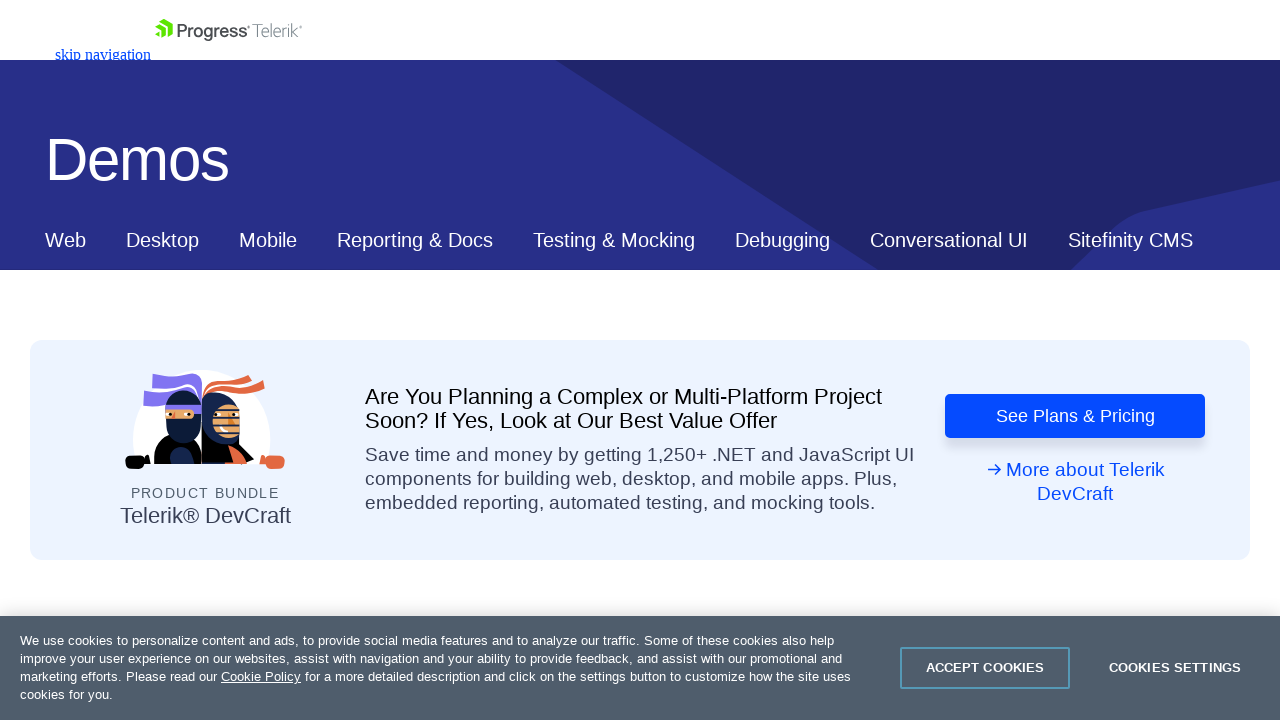

Set viewport to 1920x1080
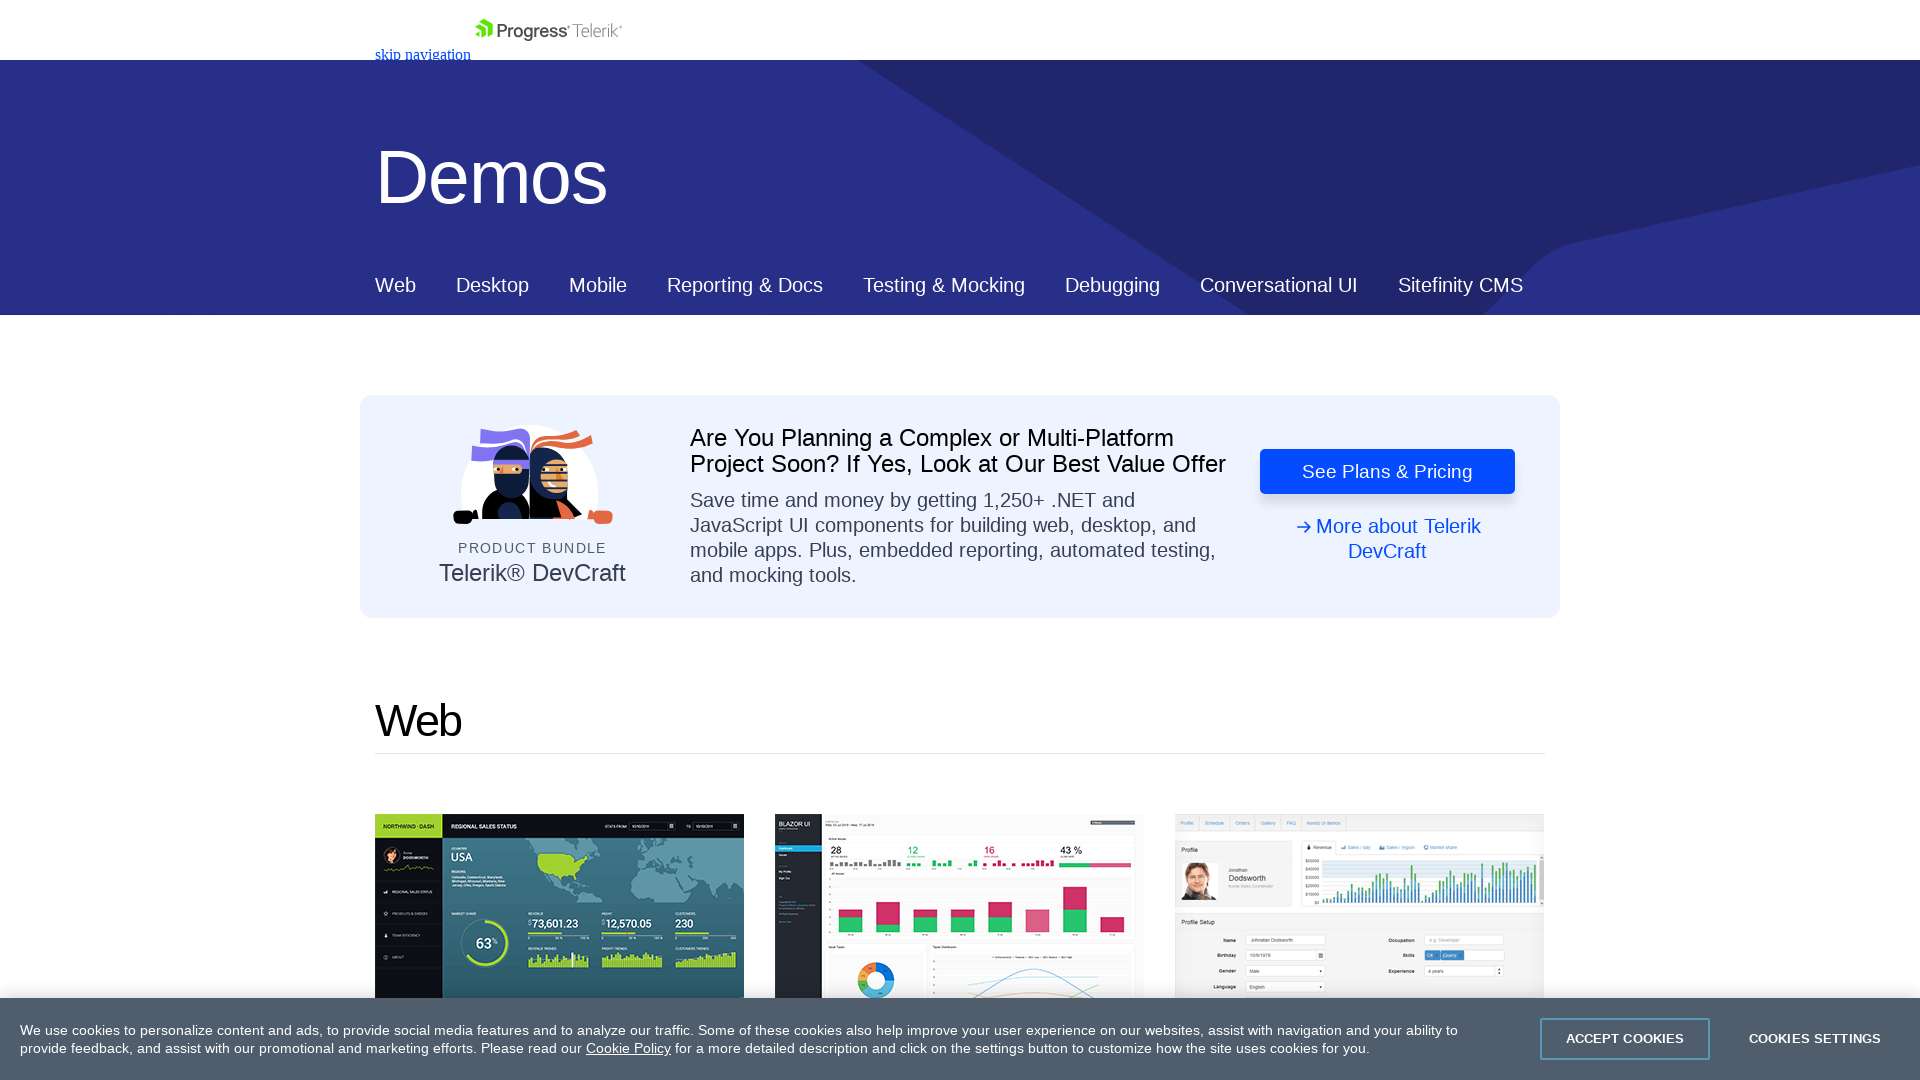

Clicked navigation element on Telerik support demos page at (548, 30) on nav#js-tlrk-nav section > div > figure > a > svg
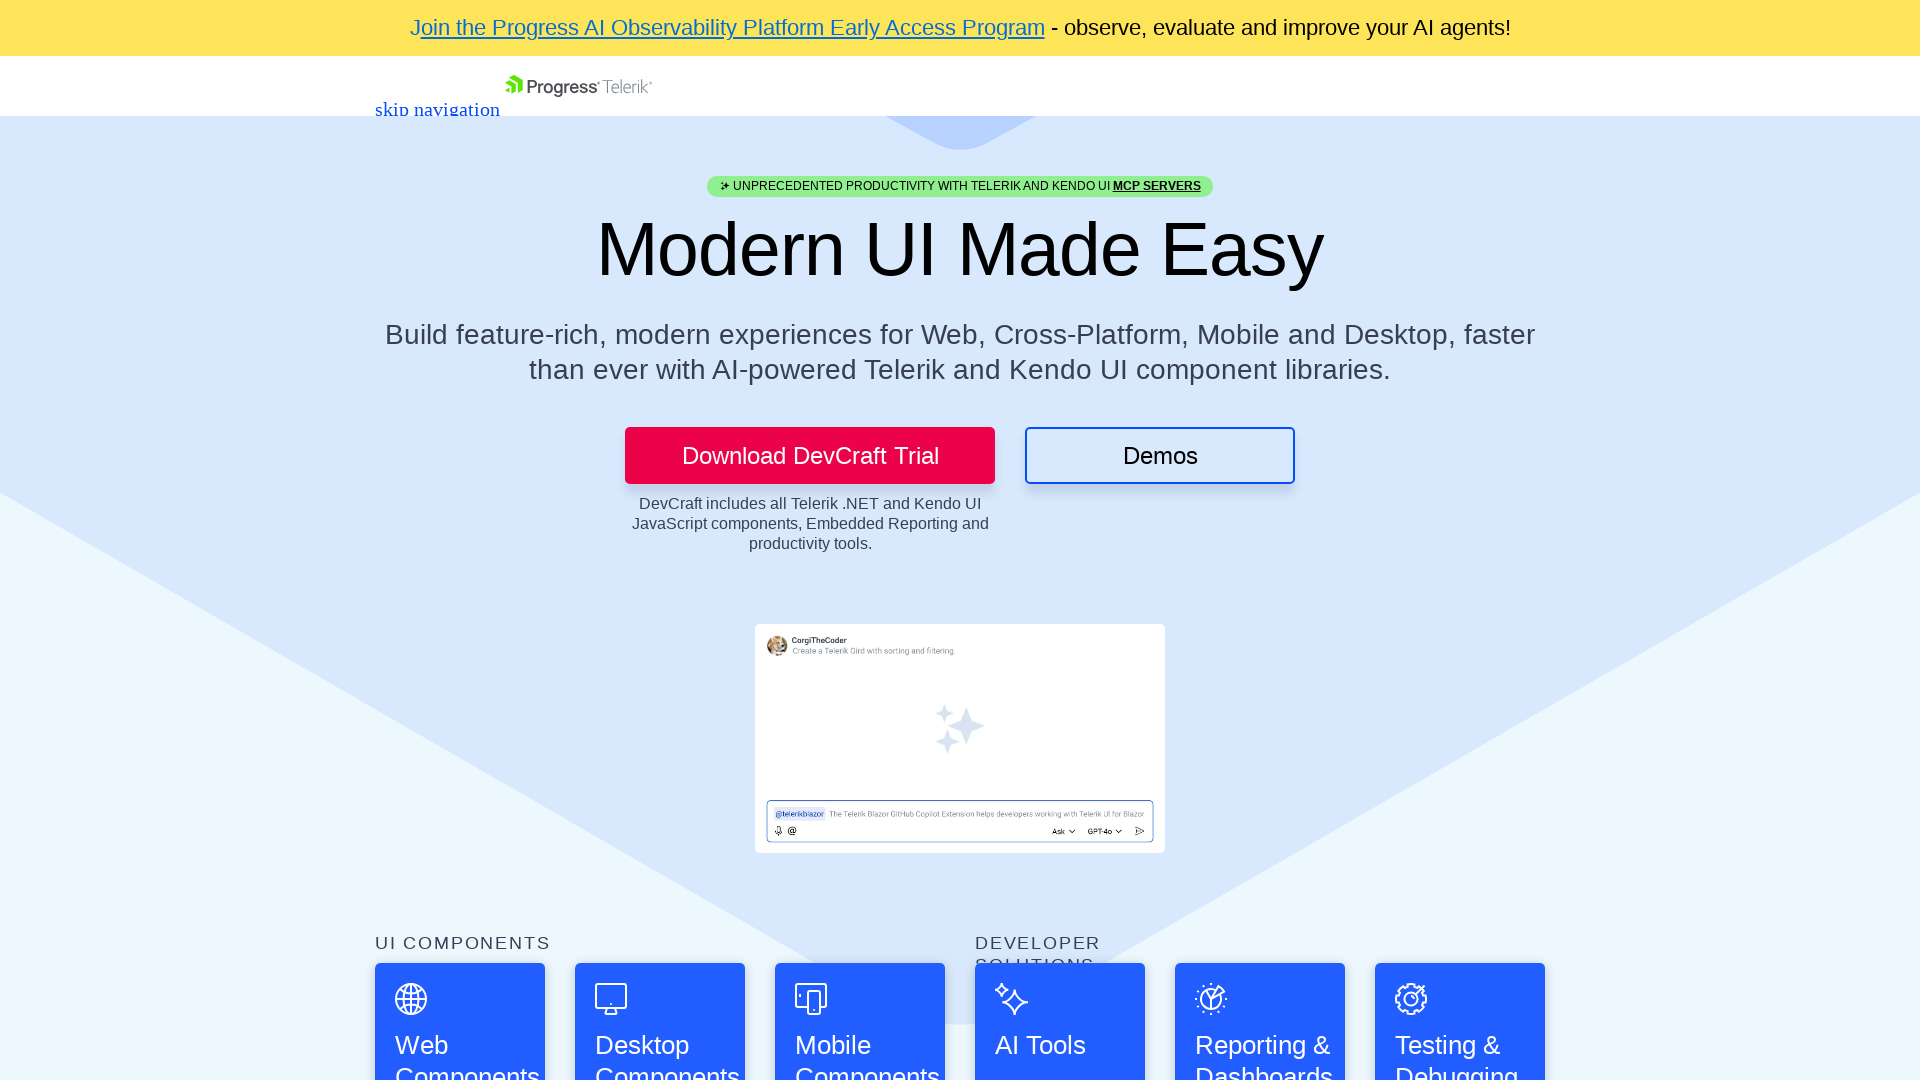

Navigated back to previous page
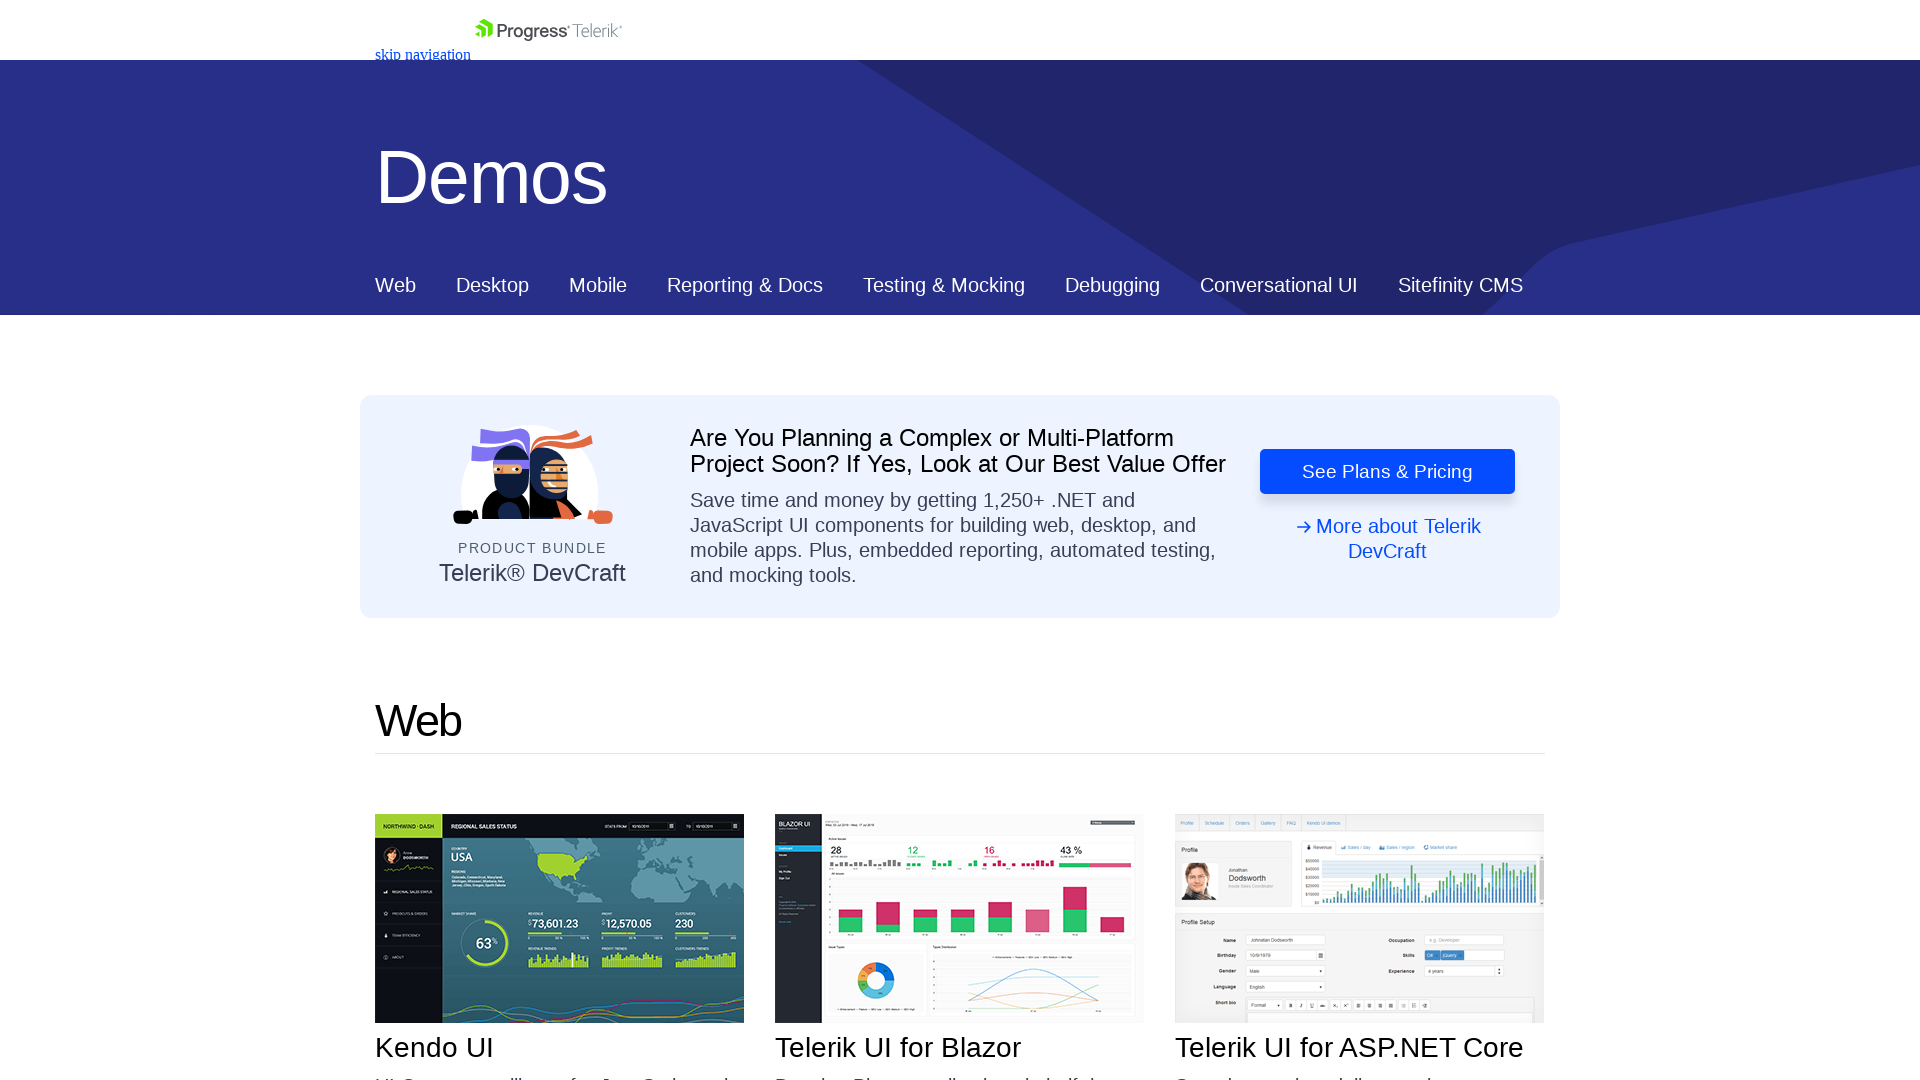

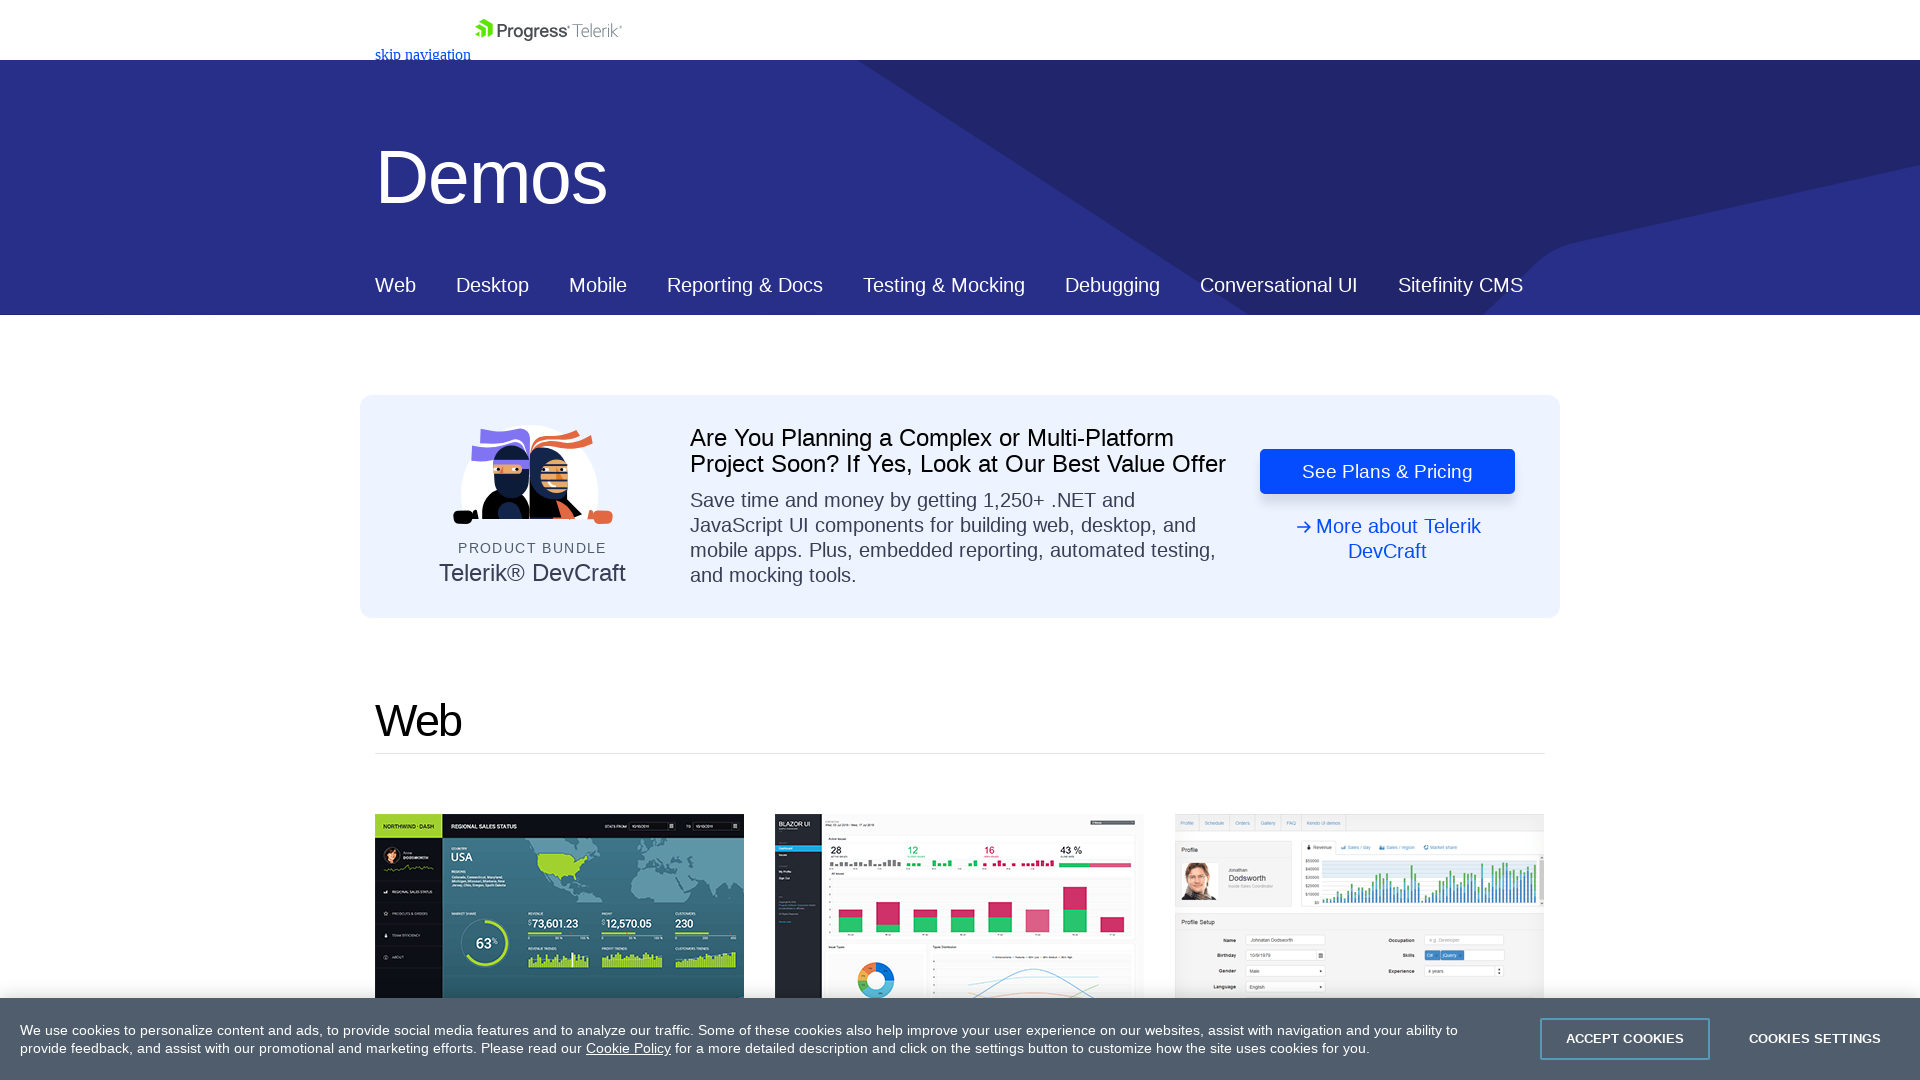